Tests registration form navigation by selecting nationality checkbox and proceeding to the next step where personal information fields are displayed

Starting URL: https://opcr.nepalpolice.gov.np/#/register

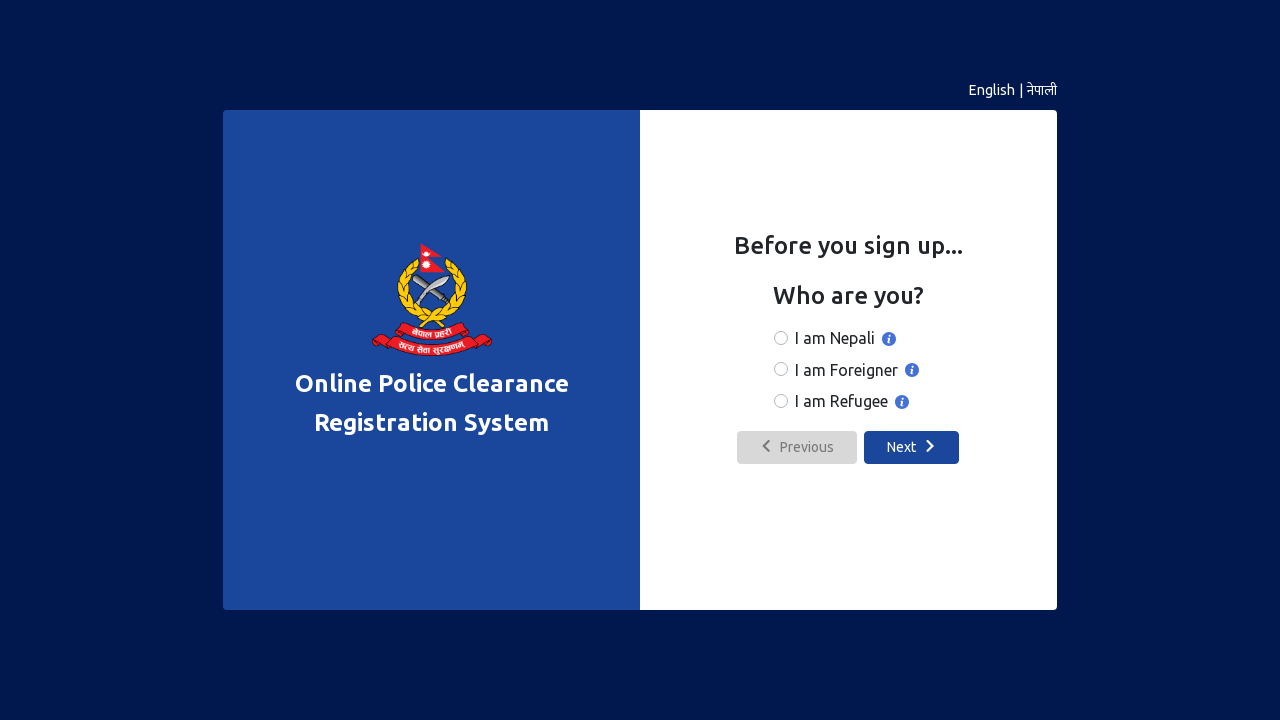

Waited for 'I am Nepali' checkbox to appear
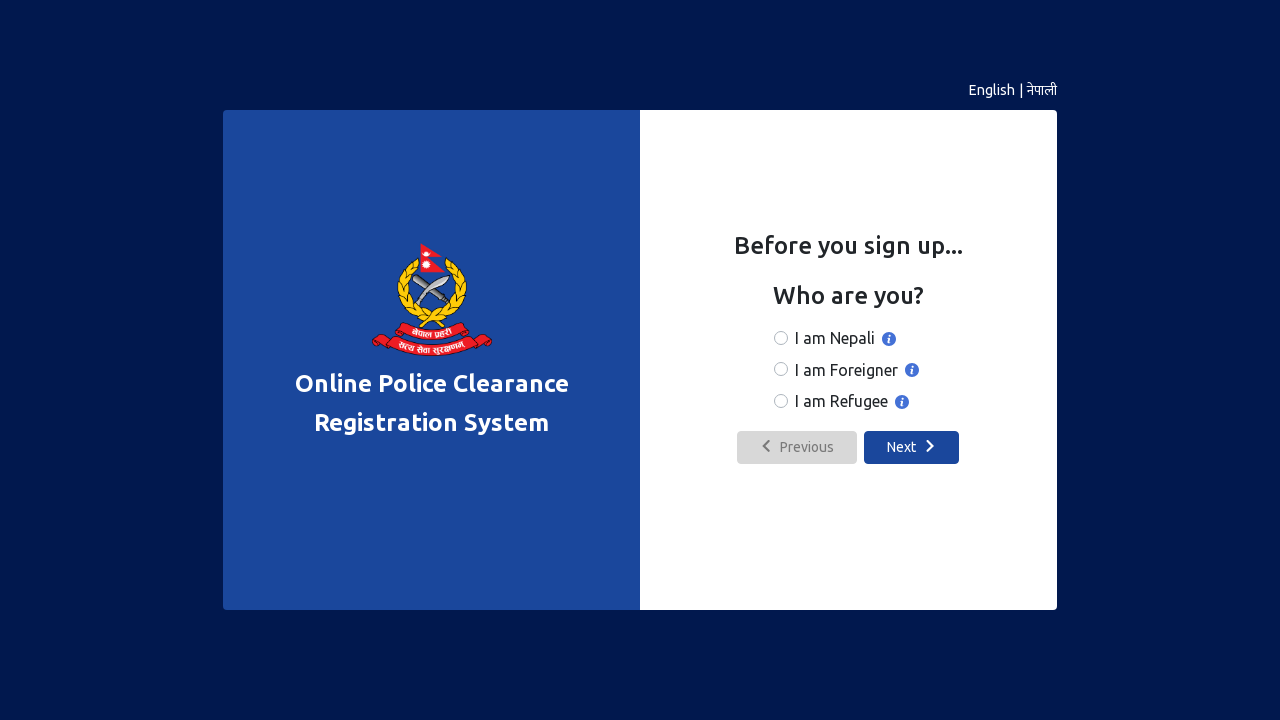

Clicked 'I am Nepali' checkbox to select nationality at (835, 338) on xpath=//label[normalize-space()='I am Nepali']
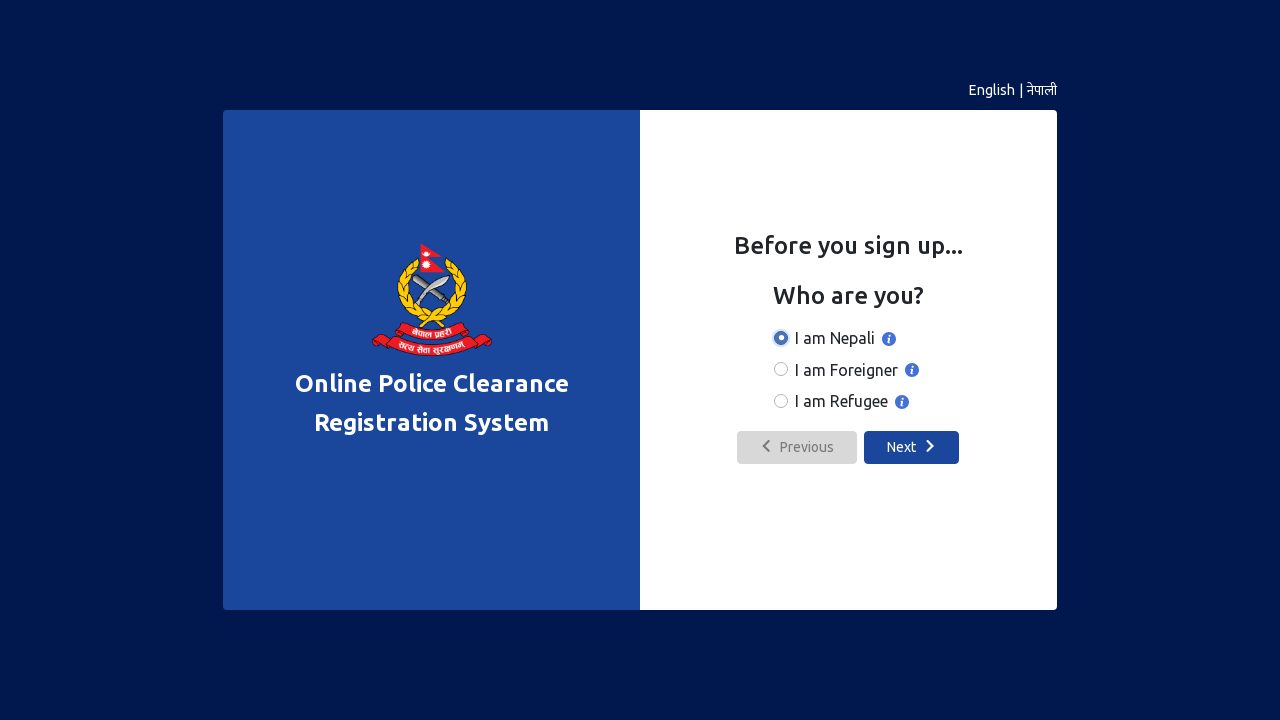

Waited for Next button to appear
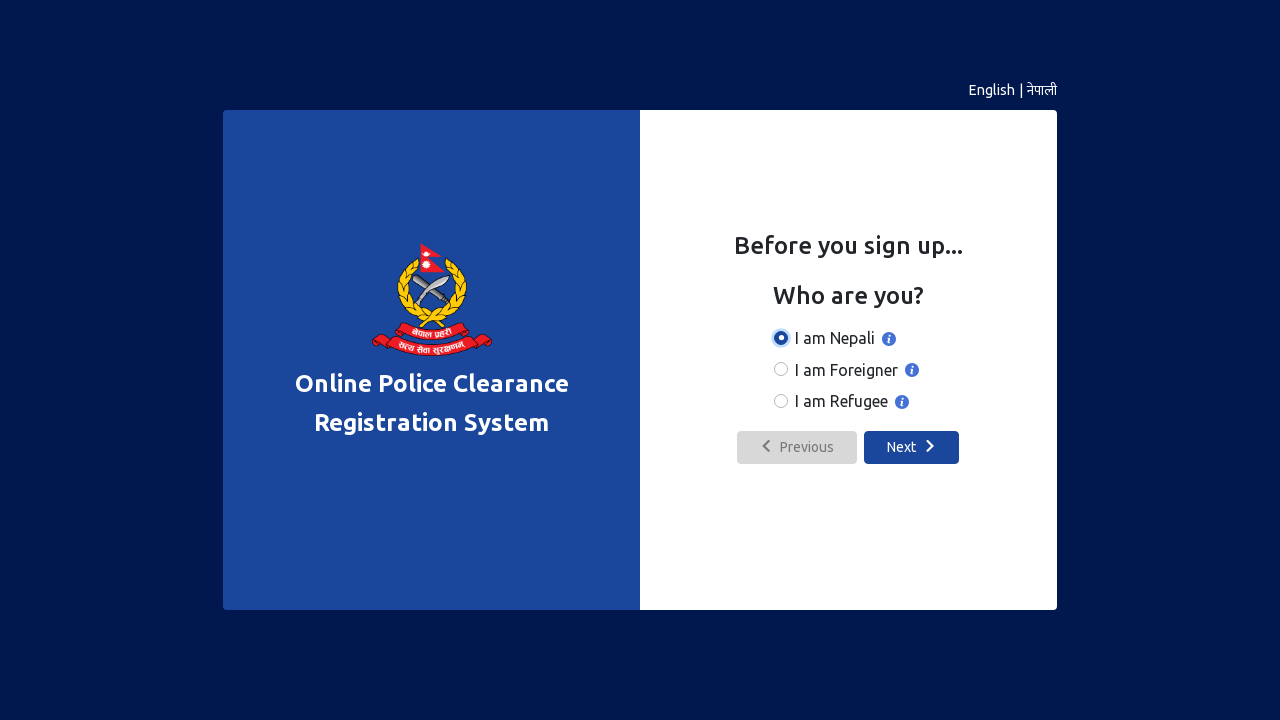

Clicked Next button to proceed to personal information form at (912, 447) on xpath=//button[normalize-space()='Next']
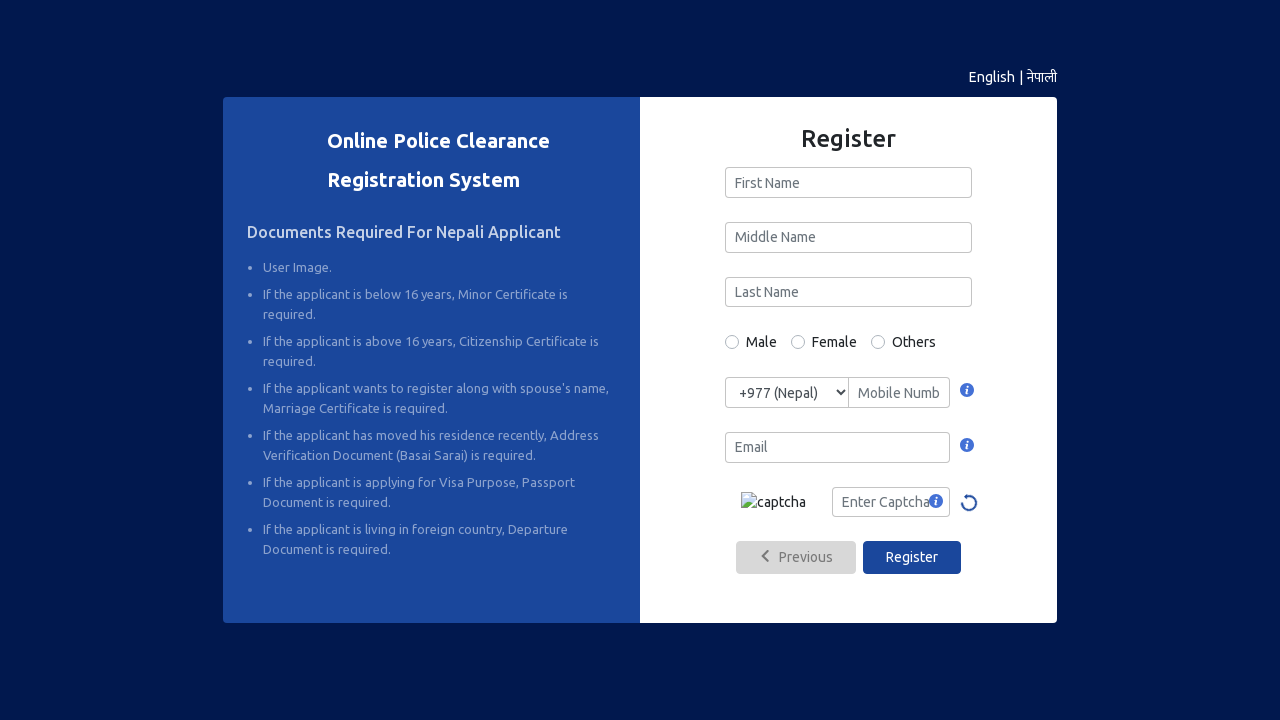

Waited for First Name input field to become visible
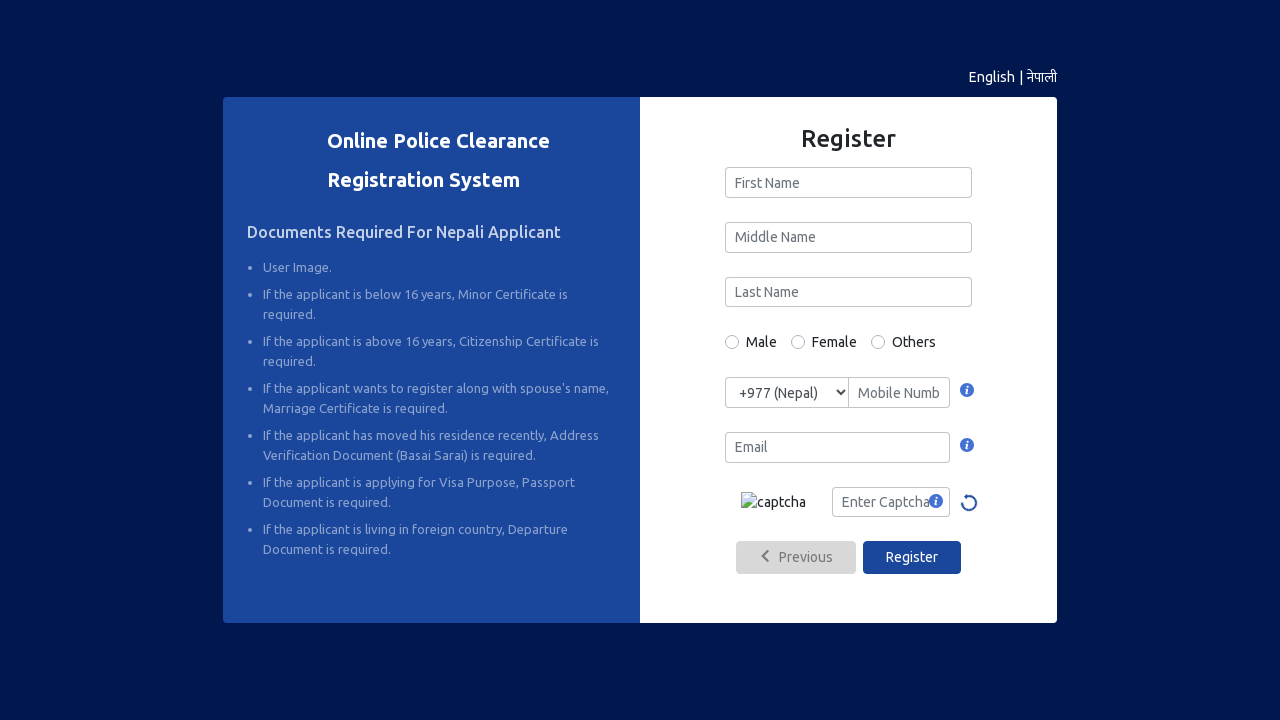

Clicked First Name input field to verify accessibility on personal information form at (848, 179) on xpath=//input[@placeholder='First Name']
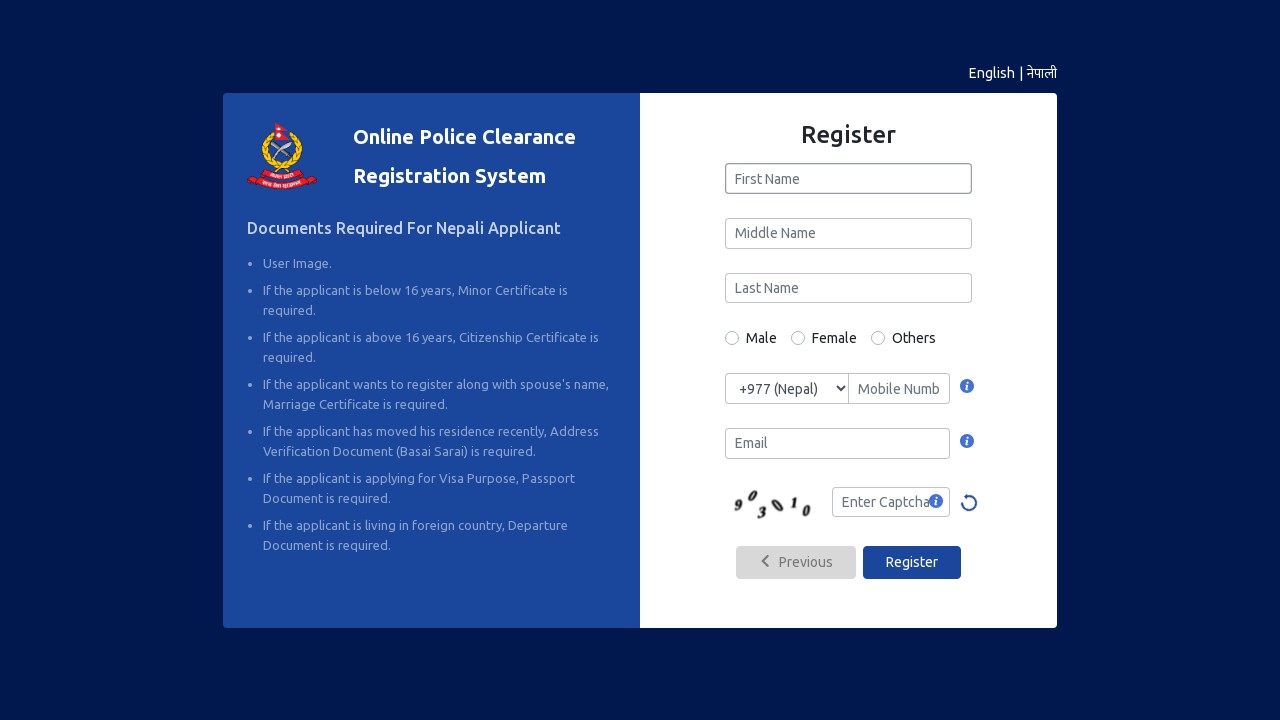

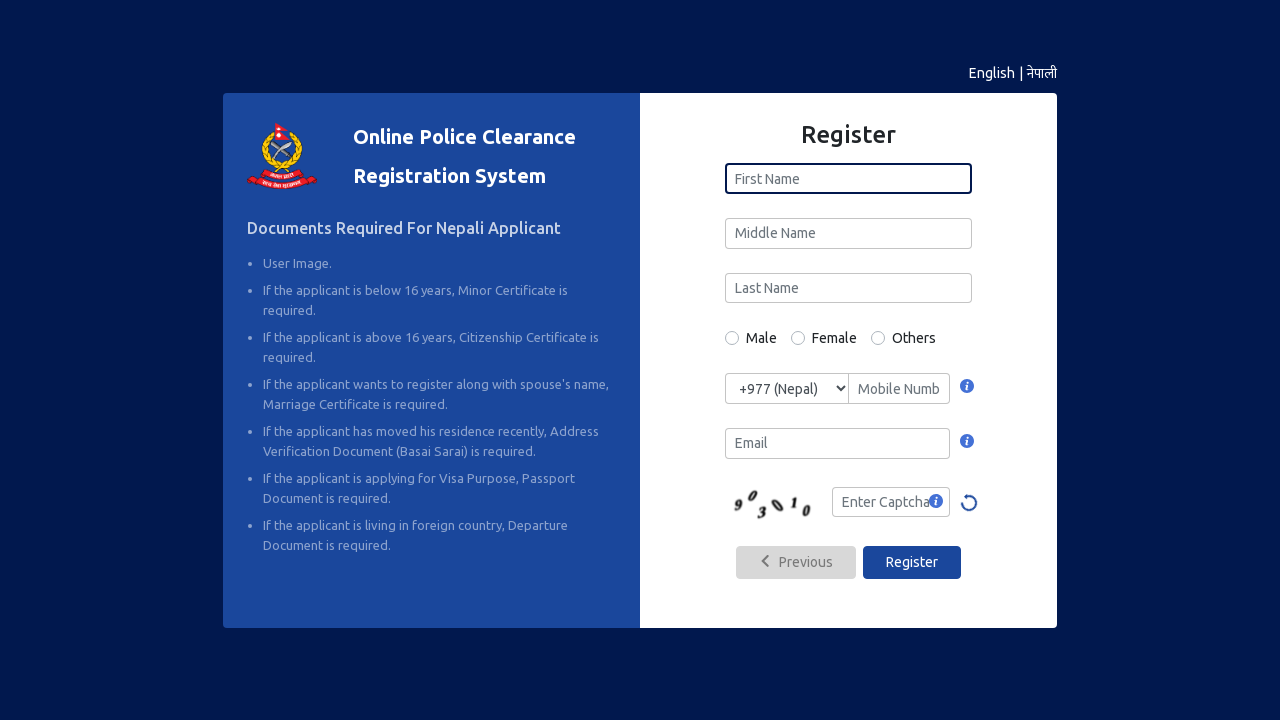